Tests iframe handling and drag-and-drop functionality by switching to an iframe, dragging an element to a new position, then switching back to the main content and clicking a navigation link.

Starting URL: https://jqueryui.com/draggable/

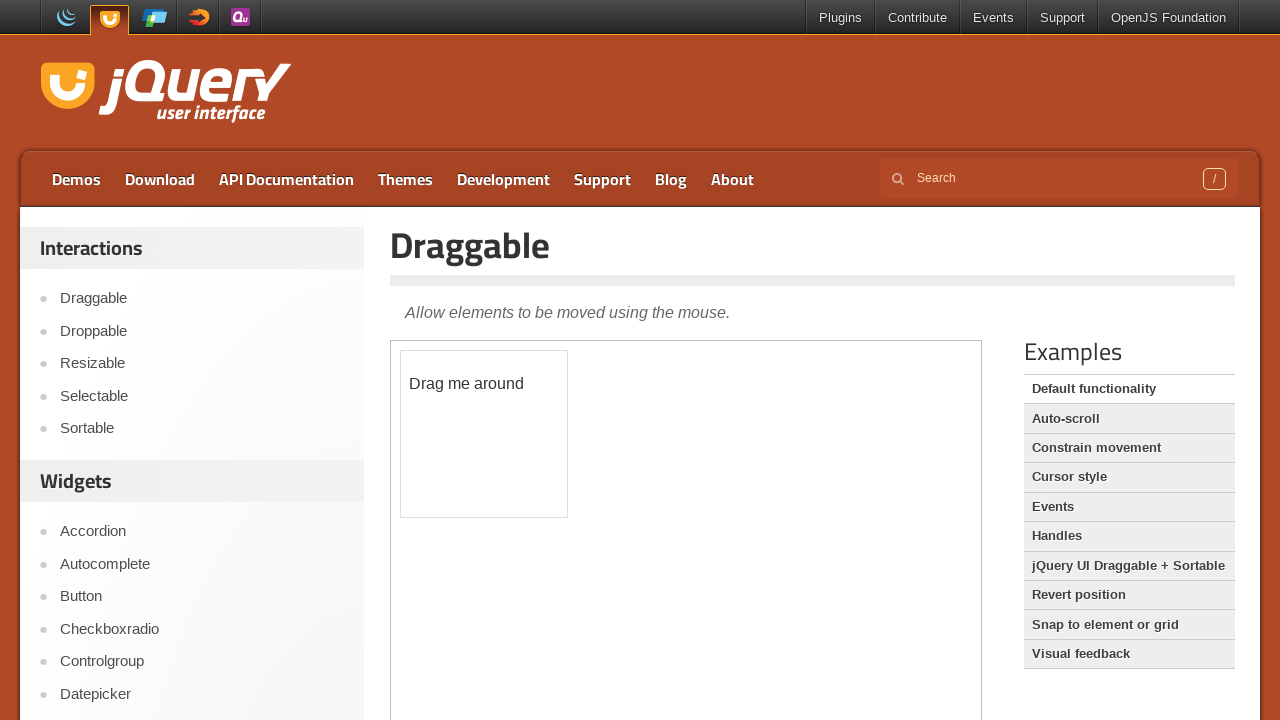

Located iframe with demo-frame class
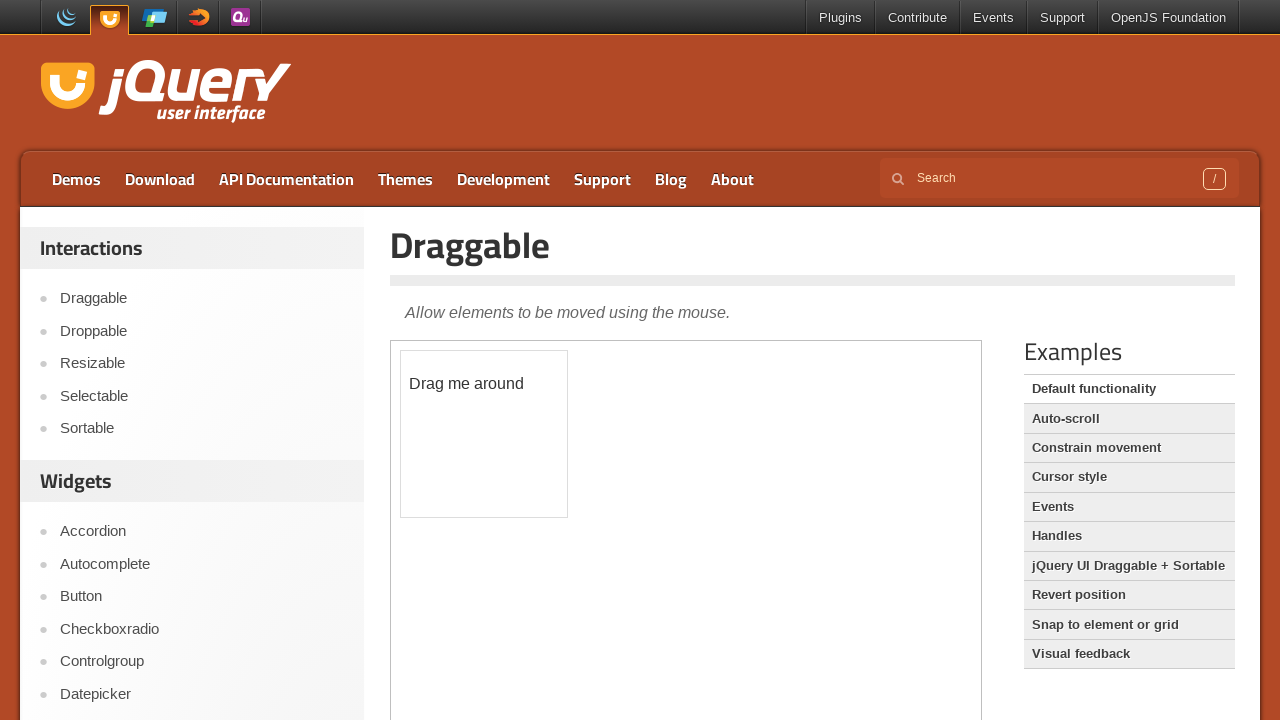

Located draggable element with id 'draggable' within iframe
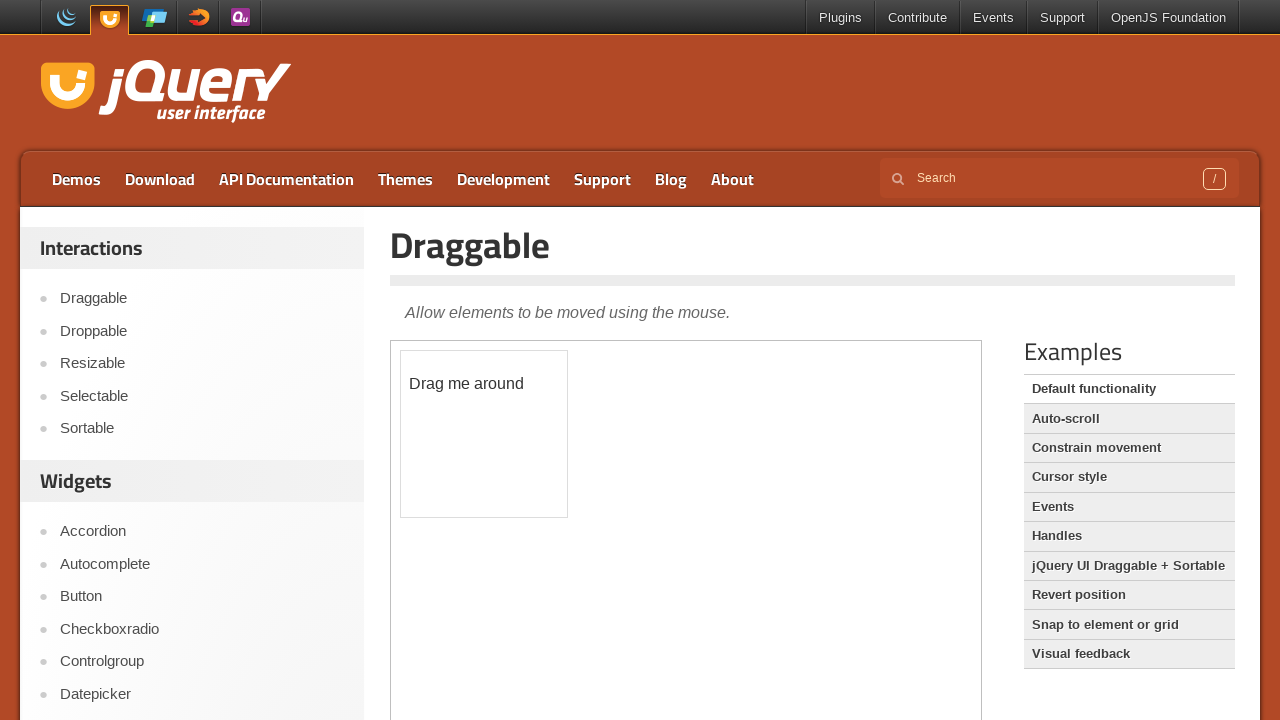

Dragged element 20px right and 87px down at (421, 438)
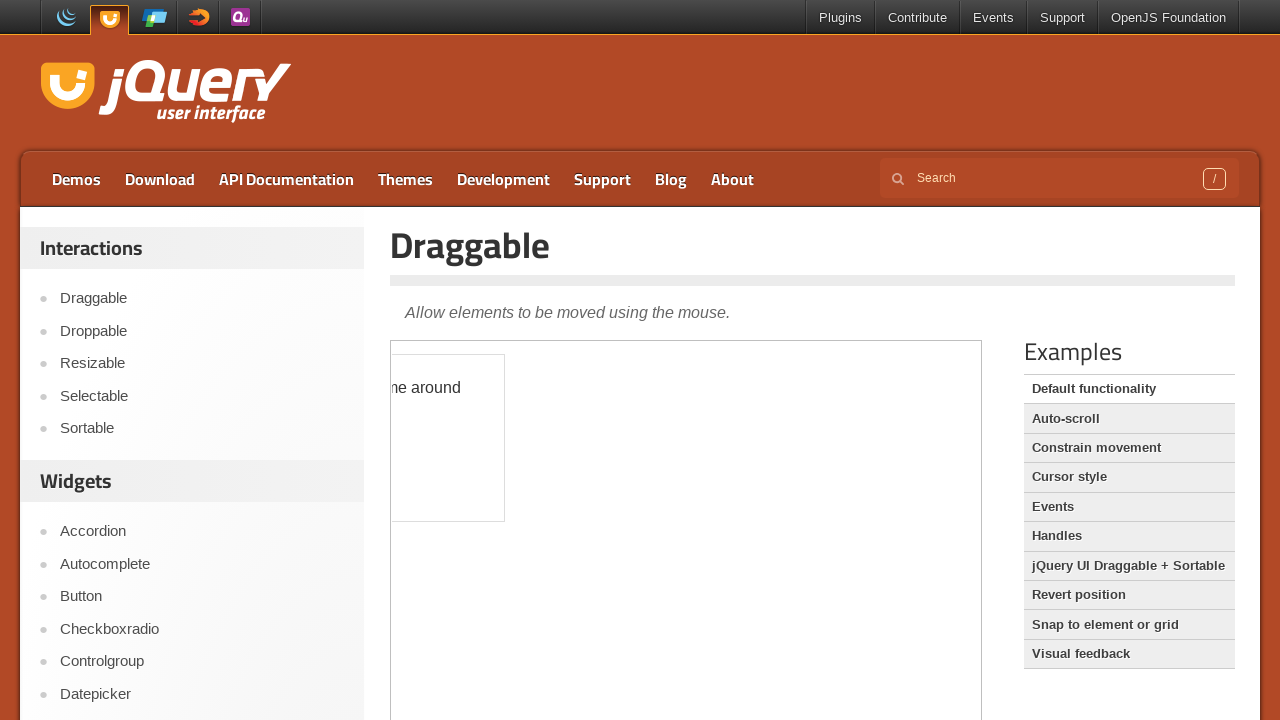

Clicked 'Demos' link in main content at (76, 179) on text=Demos
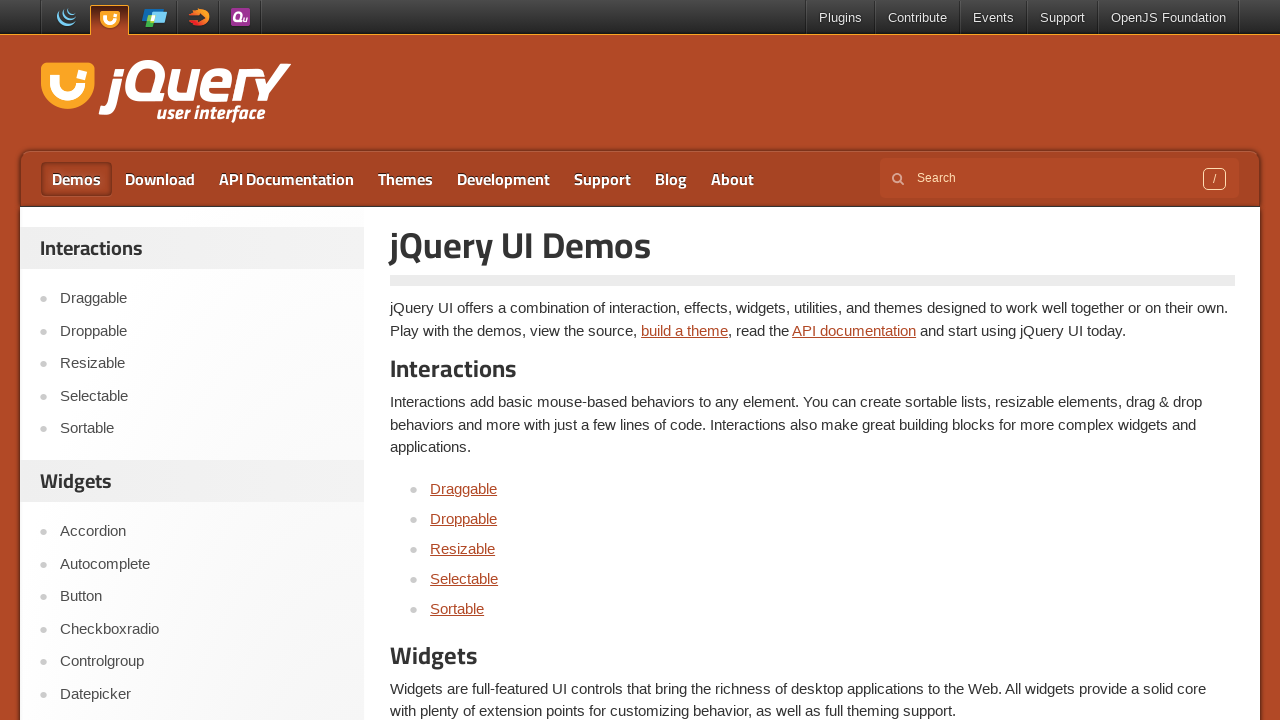

Navigation completed and page reached networkidle state
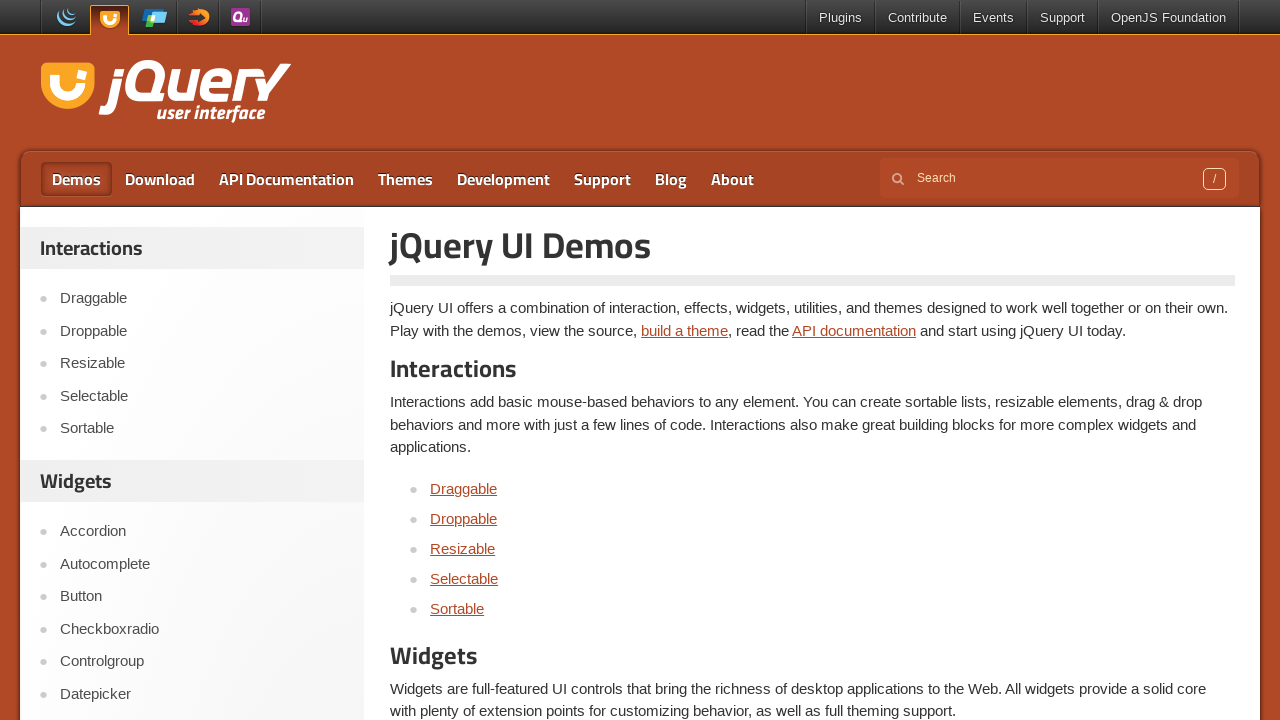

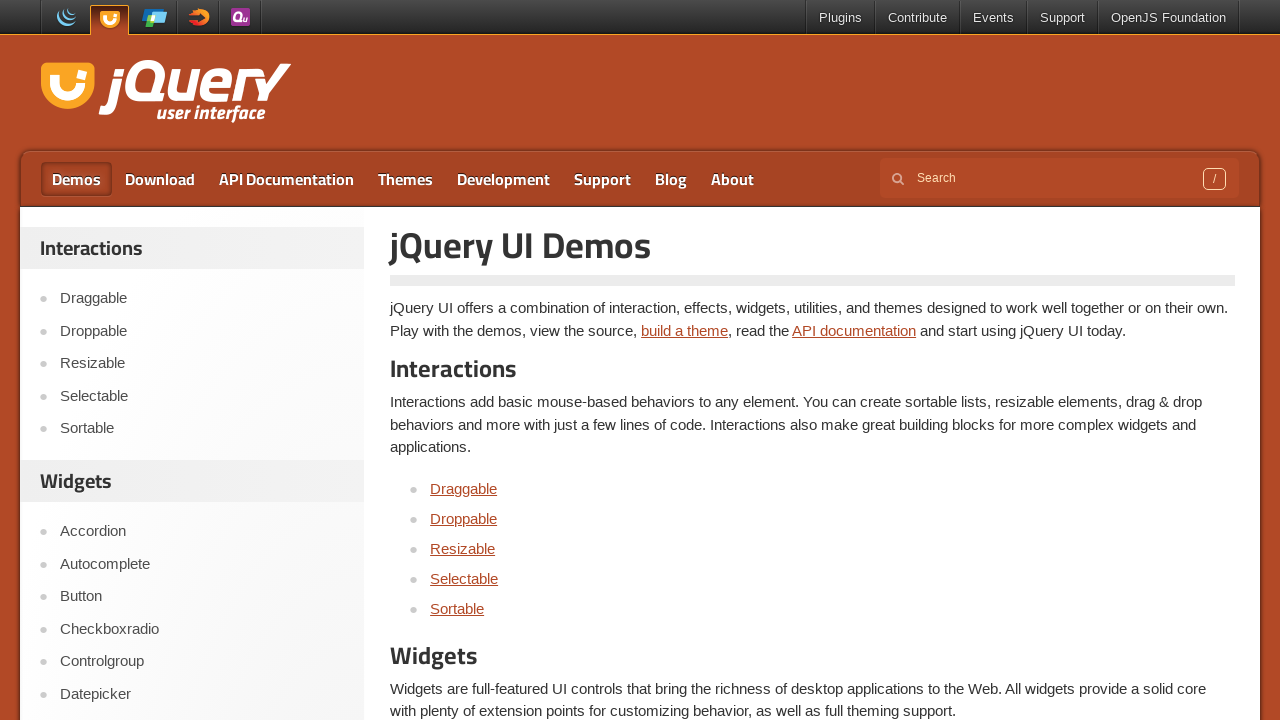